Tests radio button functionality by iterating through all sport radio buttons and clicking each one sequentially on a practice page.

Starting URL: https://practice.cydeo.com/radio_buttons

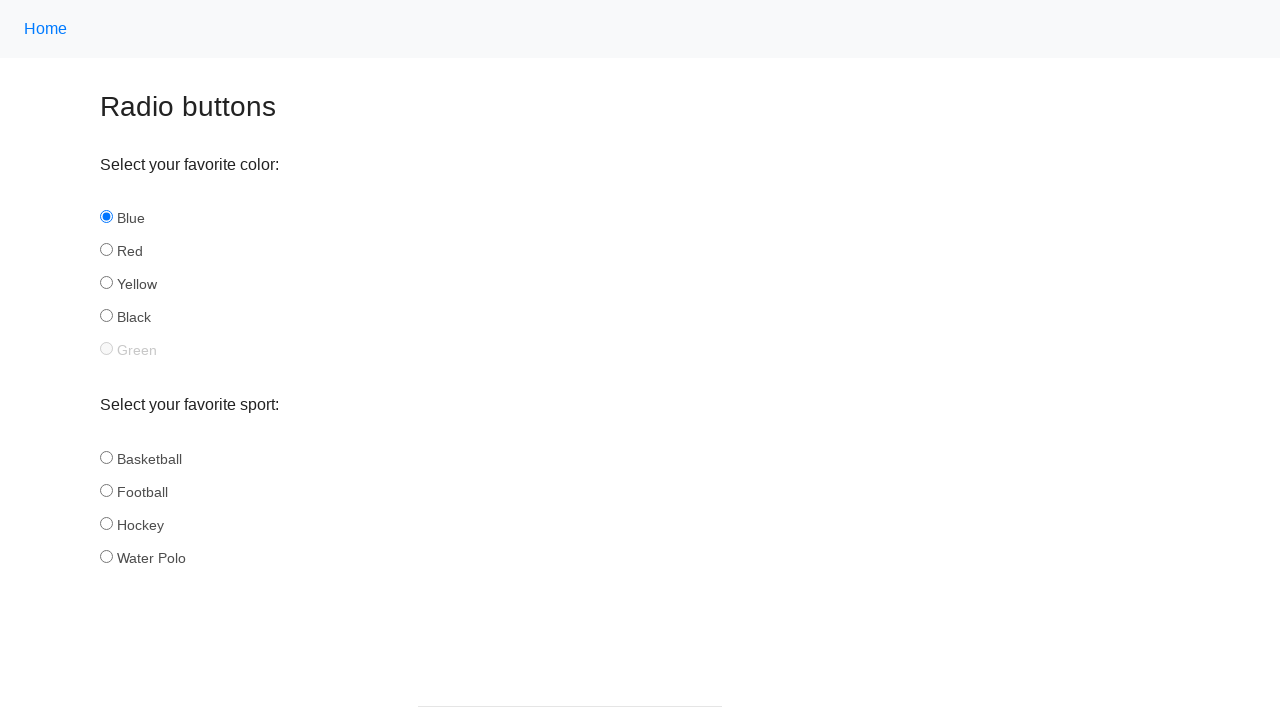

Located all sport radio buttons on the page
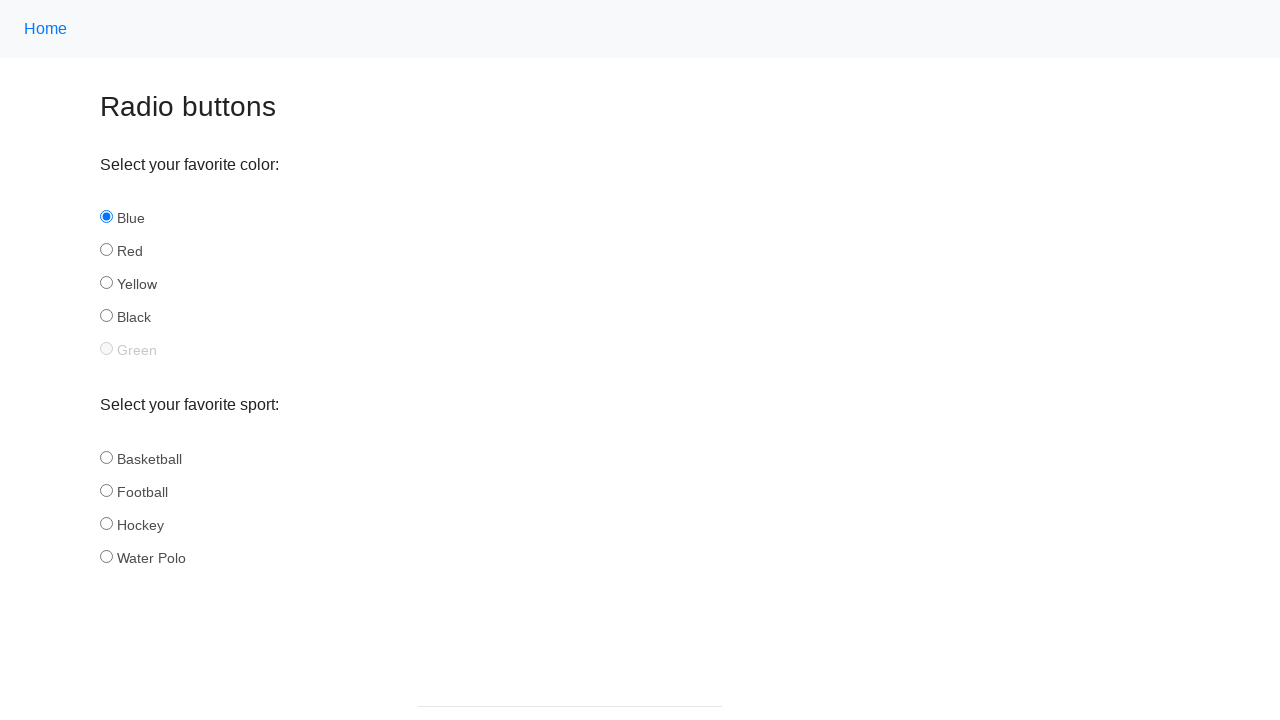

Clicked a sport radio button at (106, 457) on xpath=//input[@name='sport'] >> nth=0
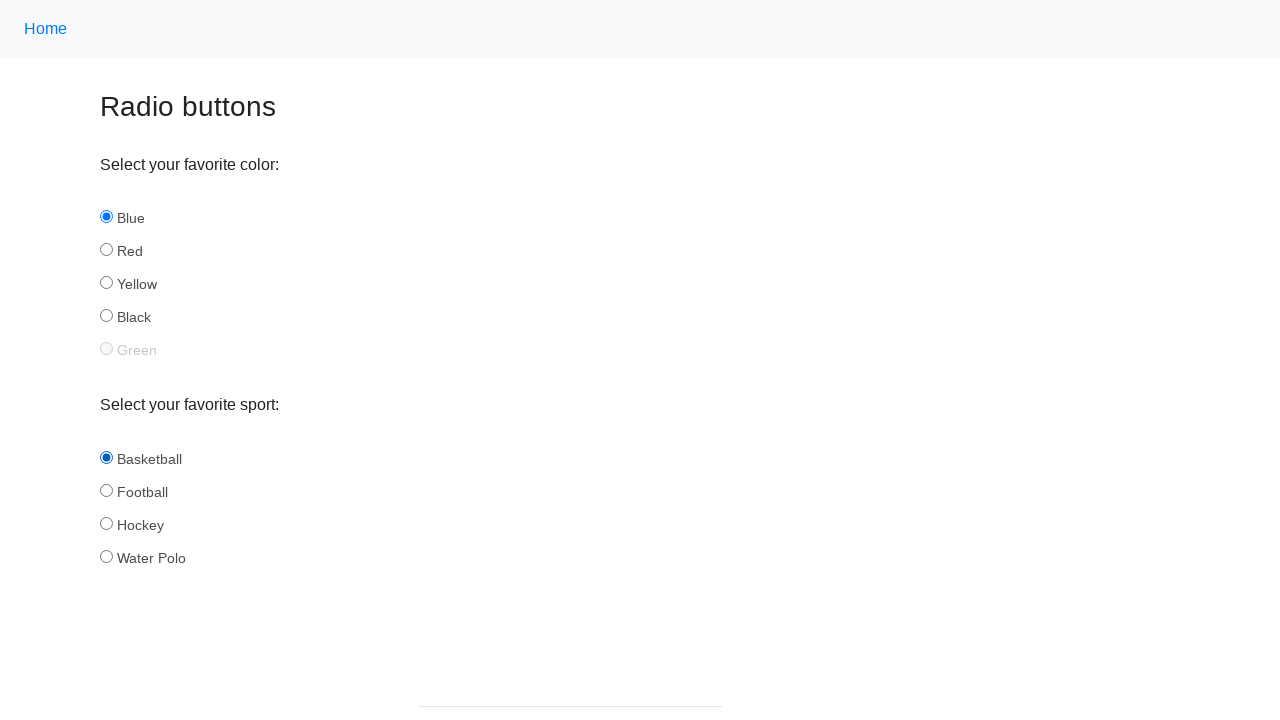

Waited 500ms for selection change to be visible
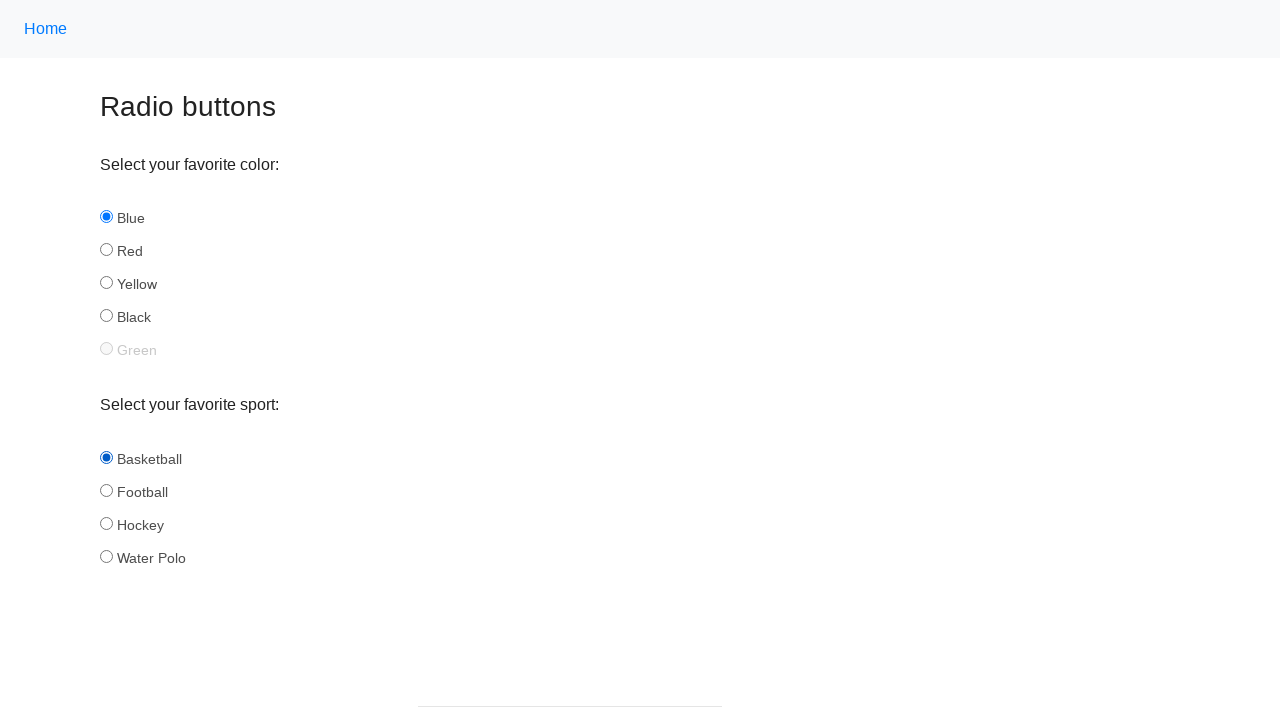

Clicked a sport radio button at (106, 490) on xpath=//input[@name='sport'] >> nth=1
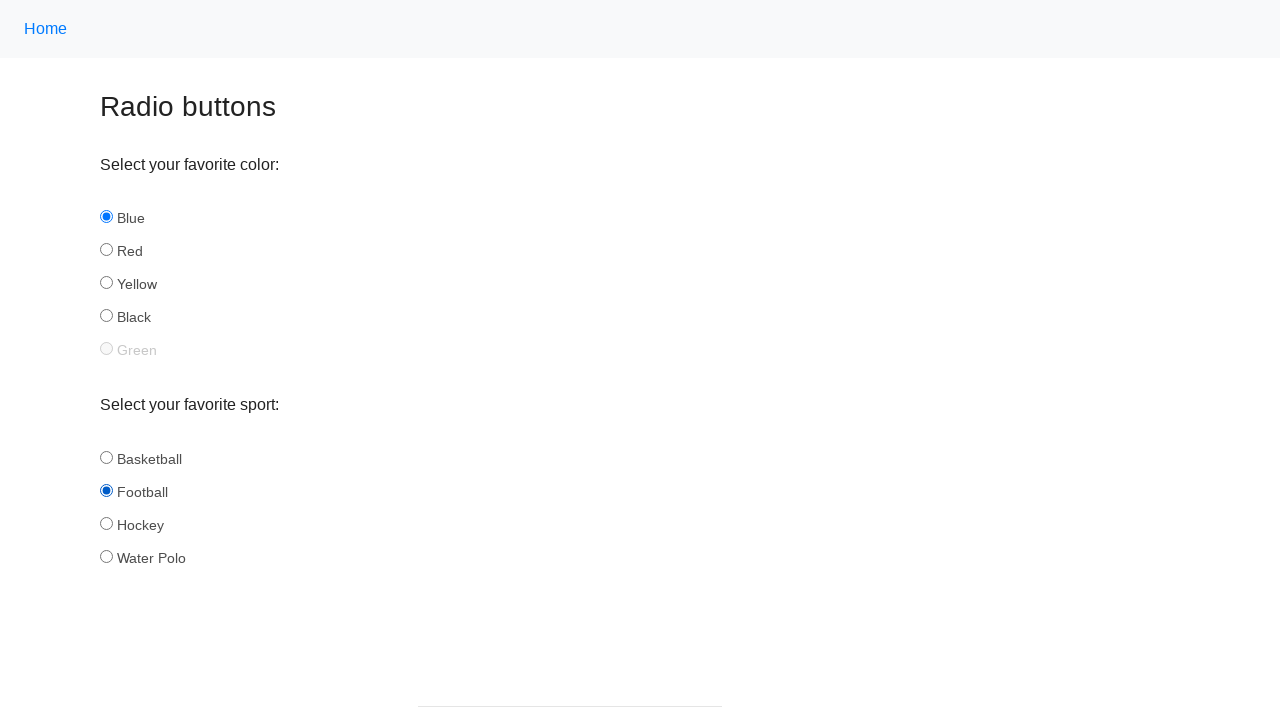

Waited 500ms for selection change to be visible
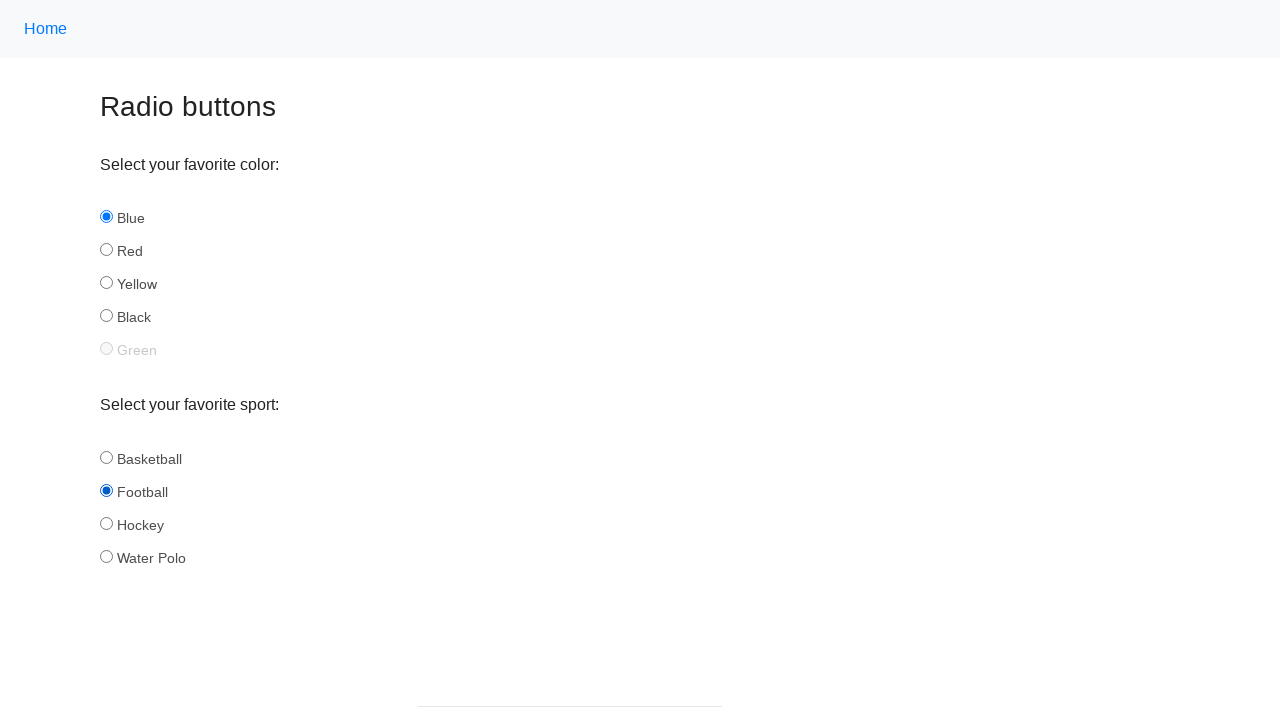

Clicked a sport radio button at (106, 523) on xpath=//input[@name='sport'] >> nth=2
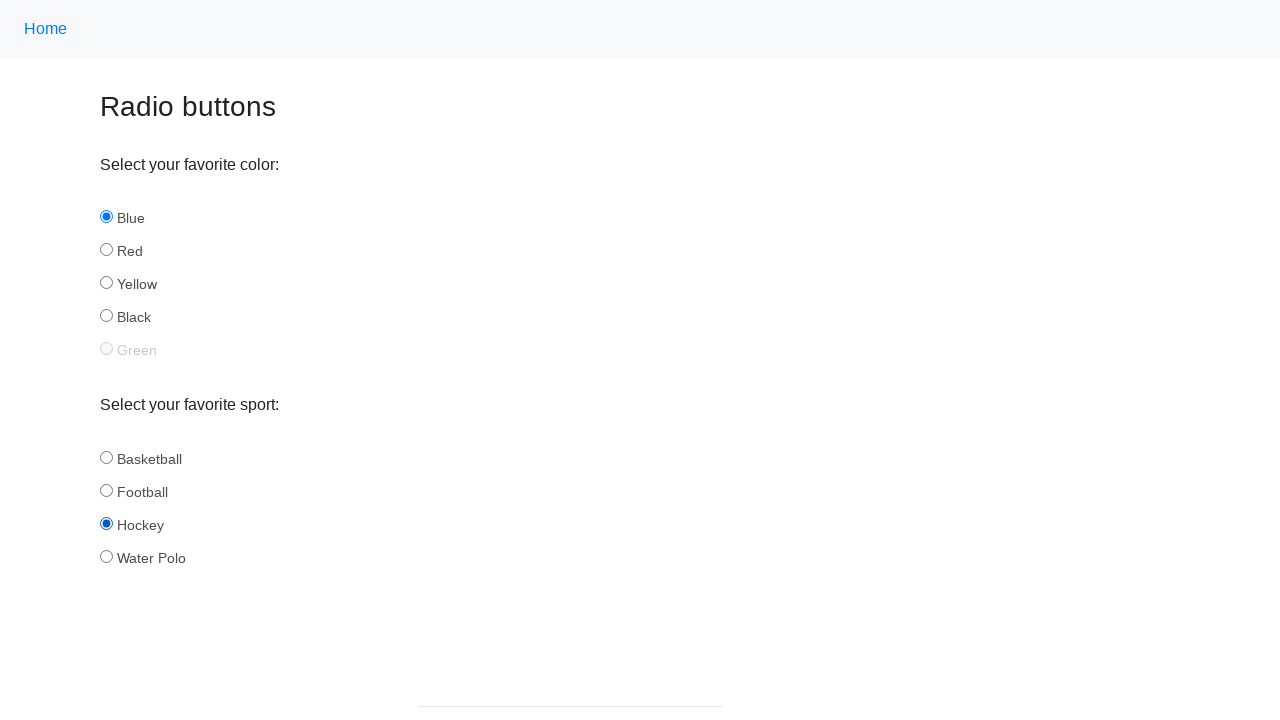

Waited 500ms for selection change to be visible
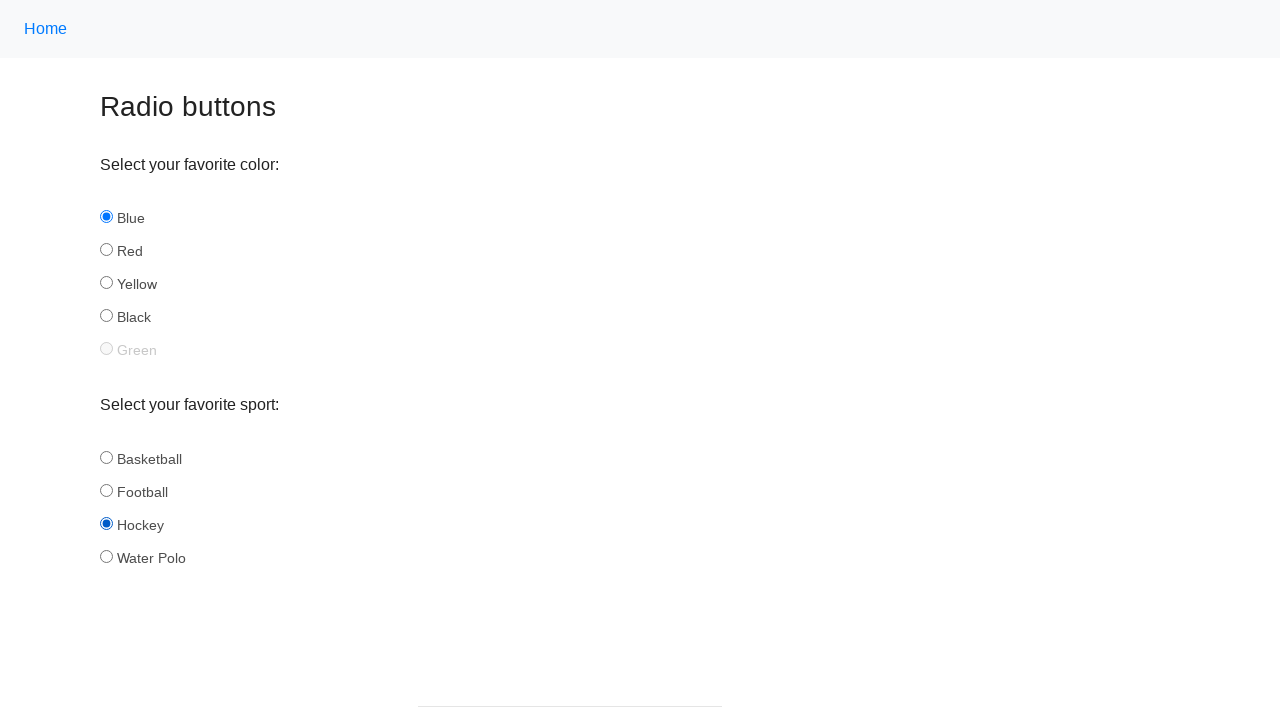

Clicked a sport radio button at (106, 556) on xpath=//input[@name='sport'] >> nth=3
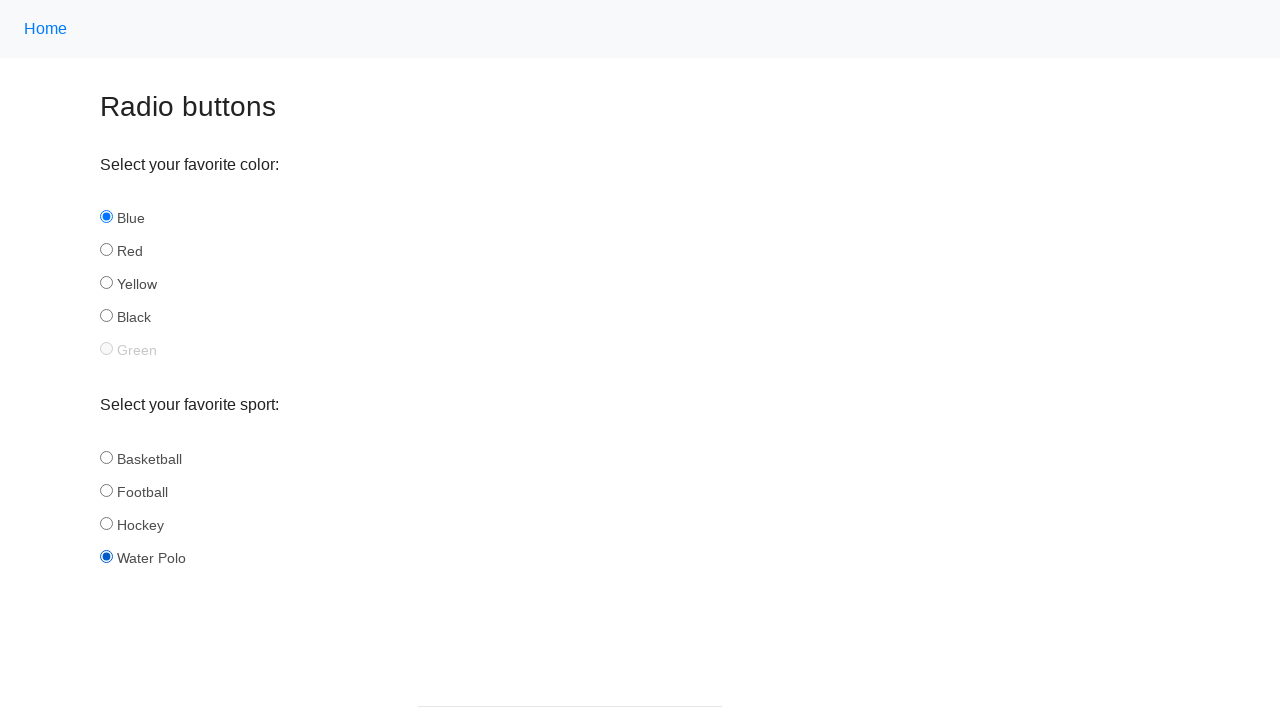

Waited 500ms for selection change to be visible
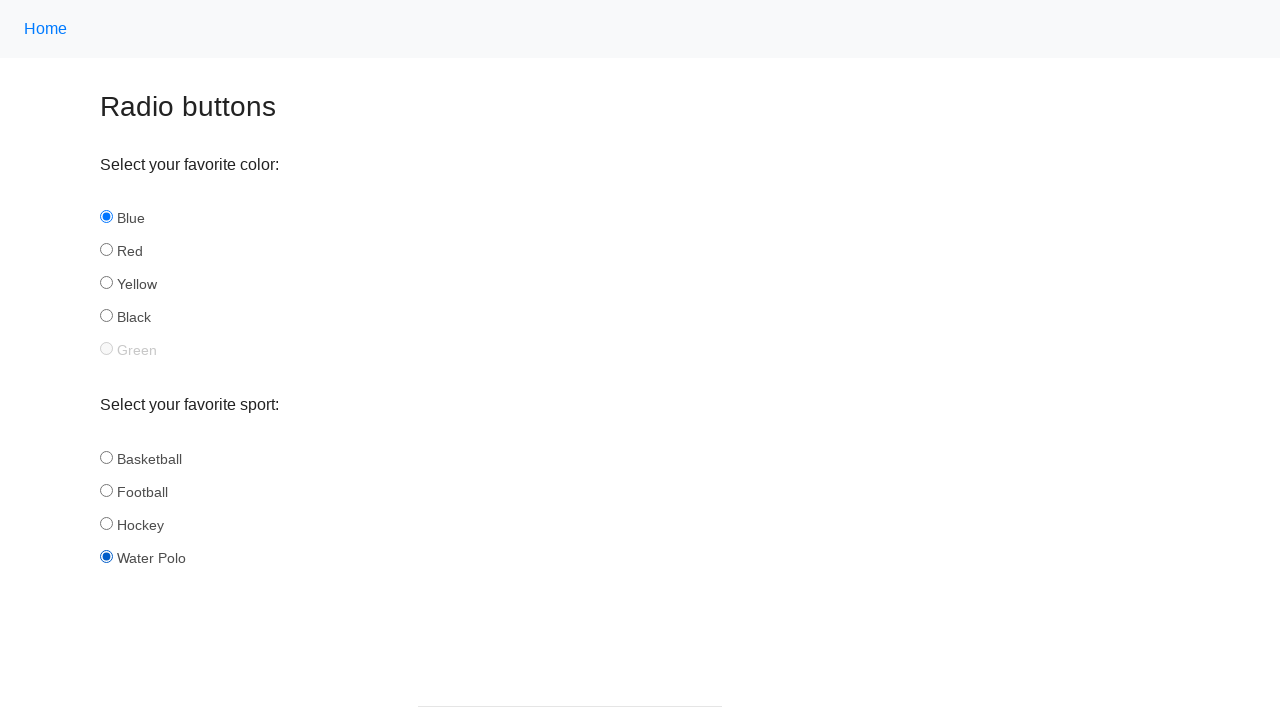

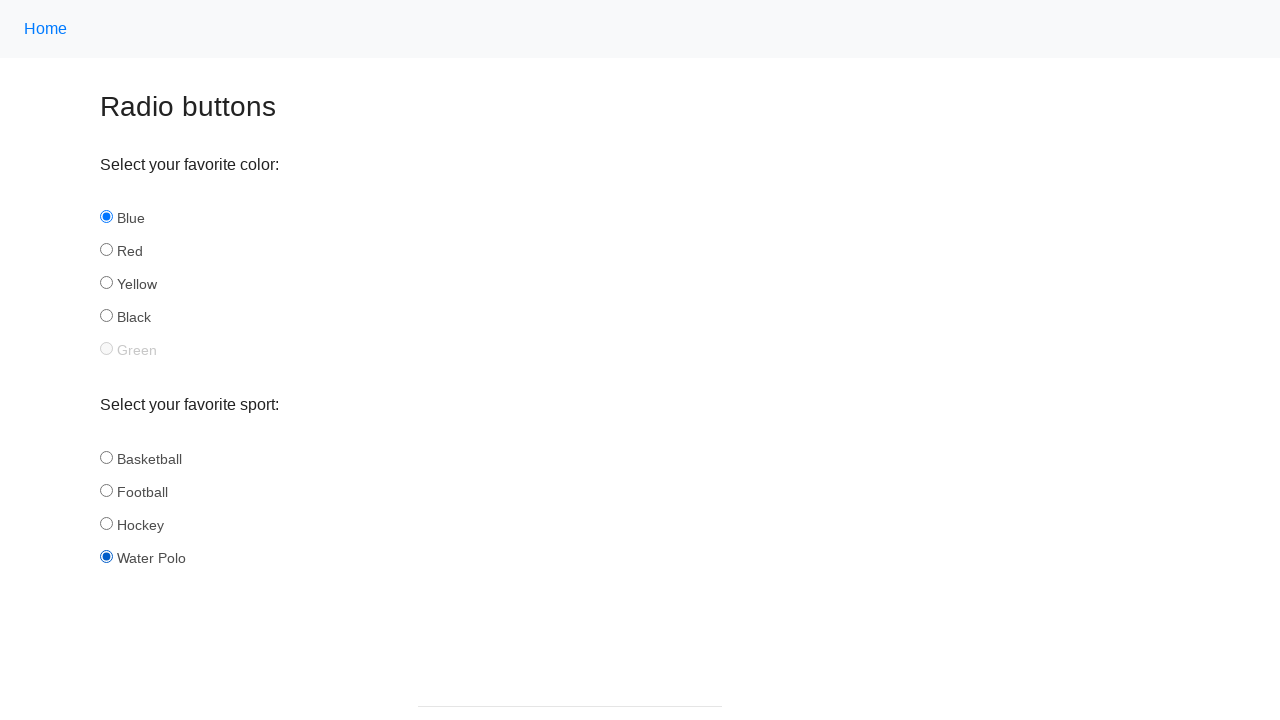